Tests that edits are cancelled when pressing Escape

Starting URL: https://demo.playwright.dev/todomvc

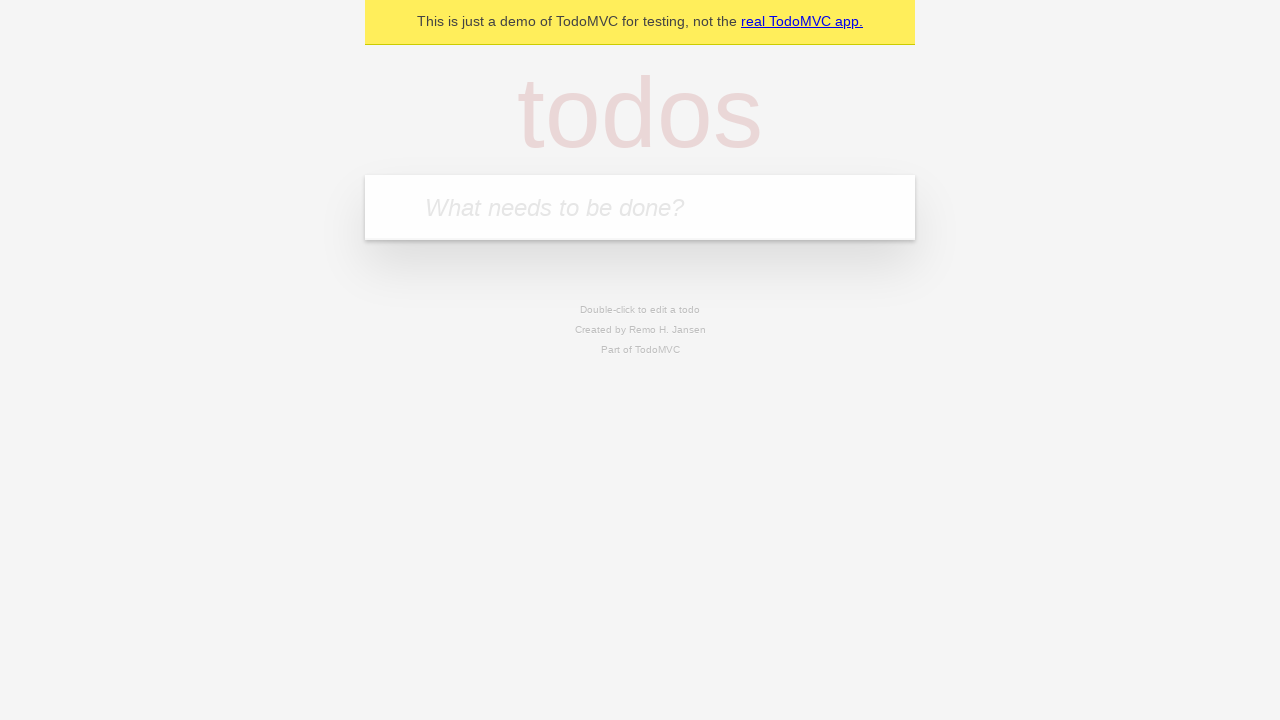

Filled first todo input with 'buy some cheese' on internal:attr=[placeholder="What needs to be done?"i]
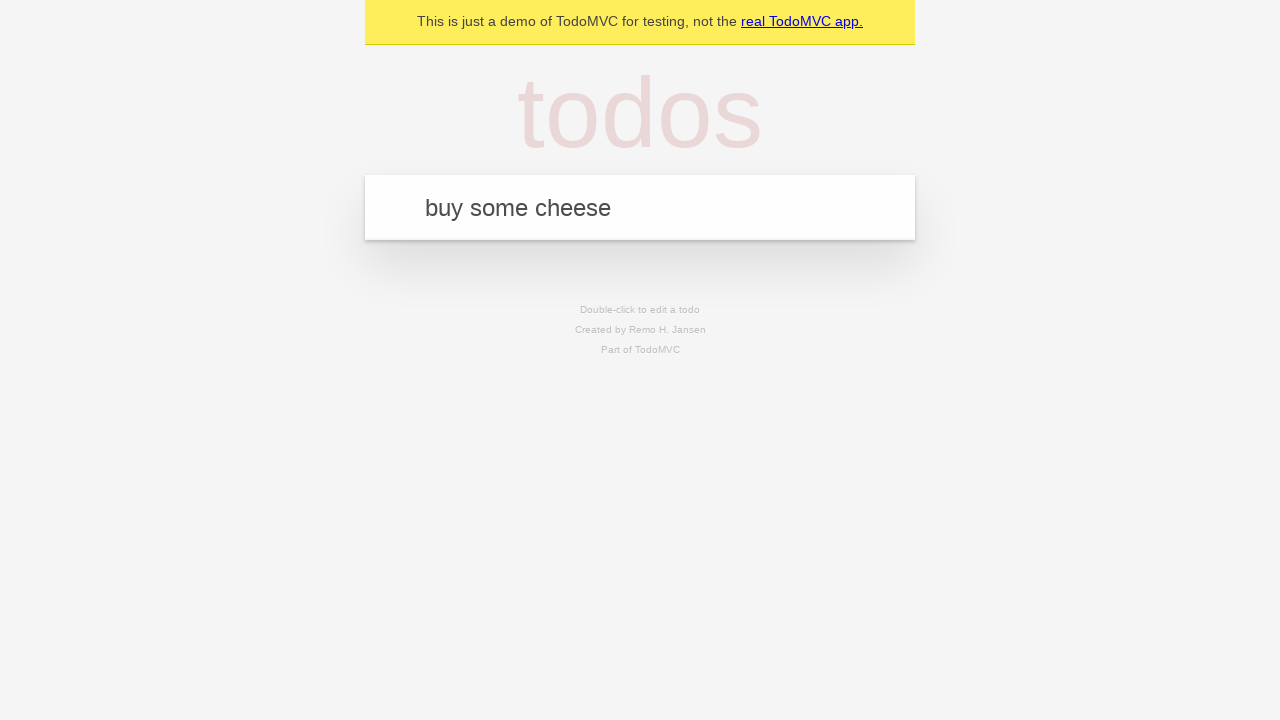

Pressed Enter to create first todo on internal:attr=[placeholder="What needs to be done?"i]
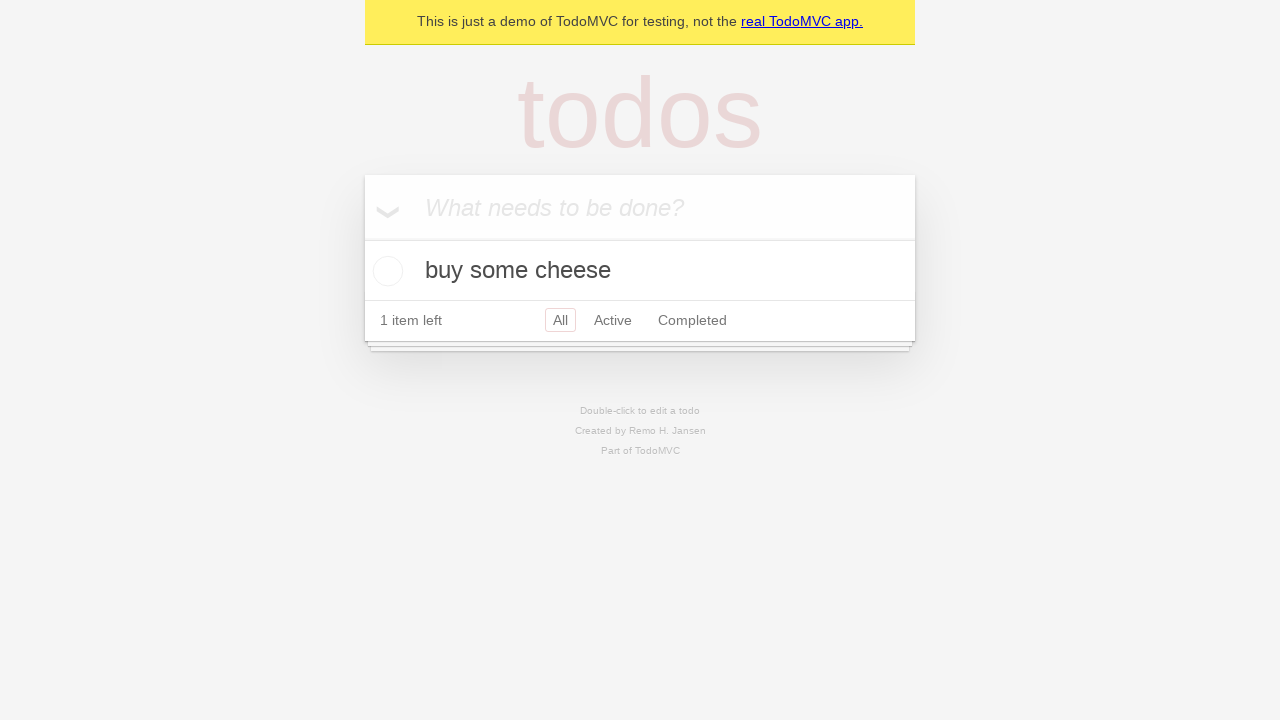

Filled second todo input with 'feed the cat' on internal:attr=[placeholder="What needs to be done?"i]
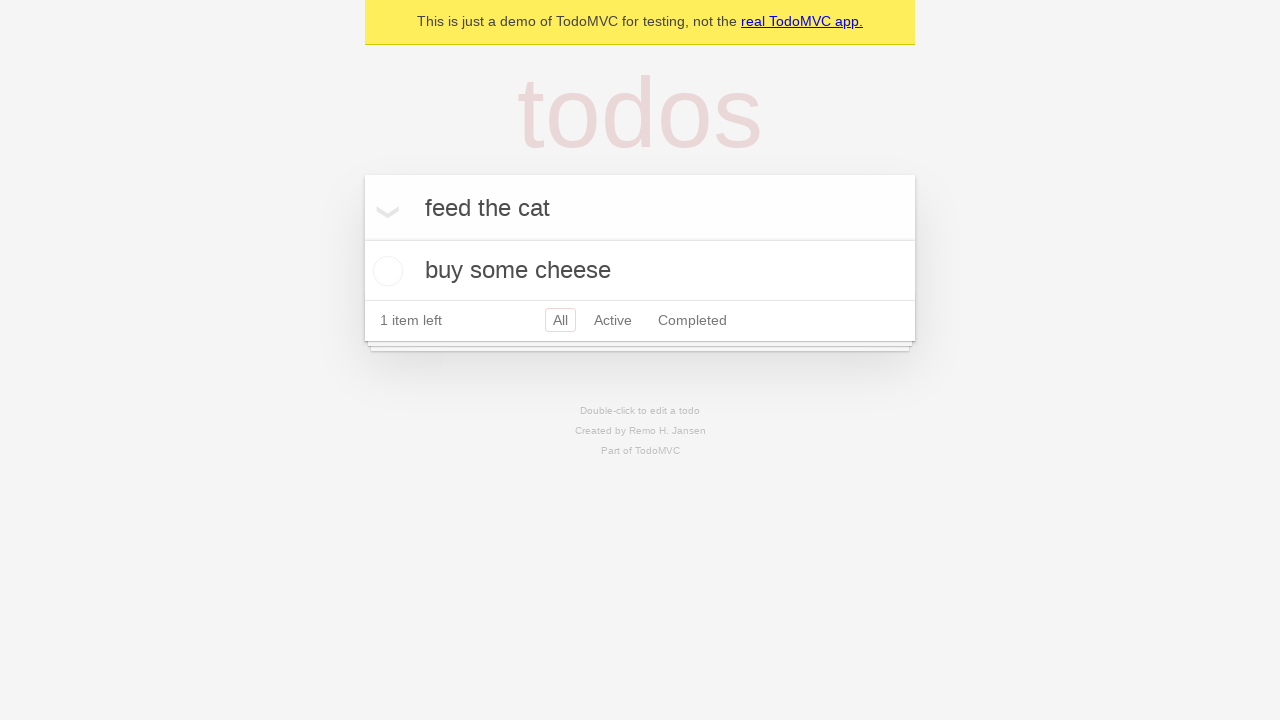

Pressed Enter to create second todo on internal:attr=[placeholder="What needs to be done?"i]
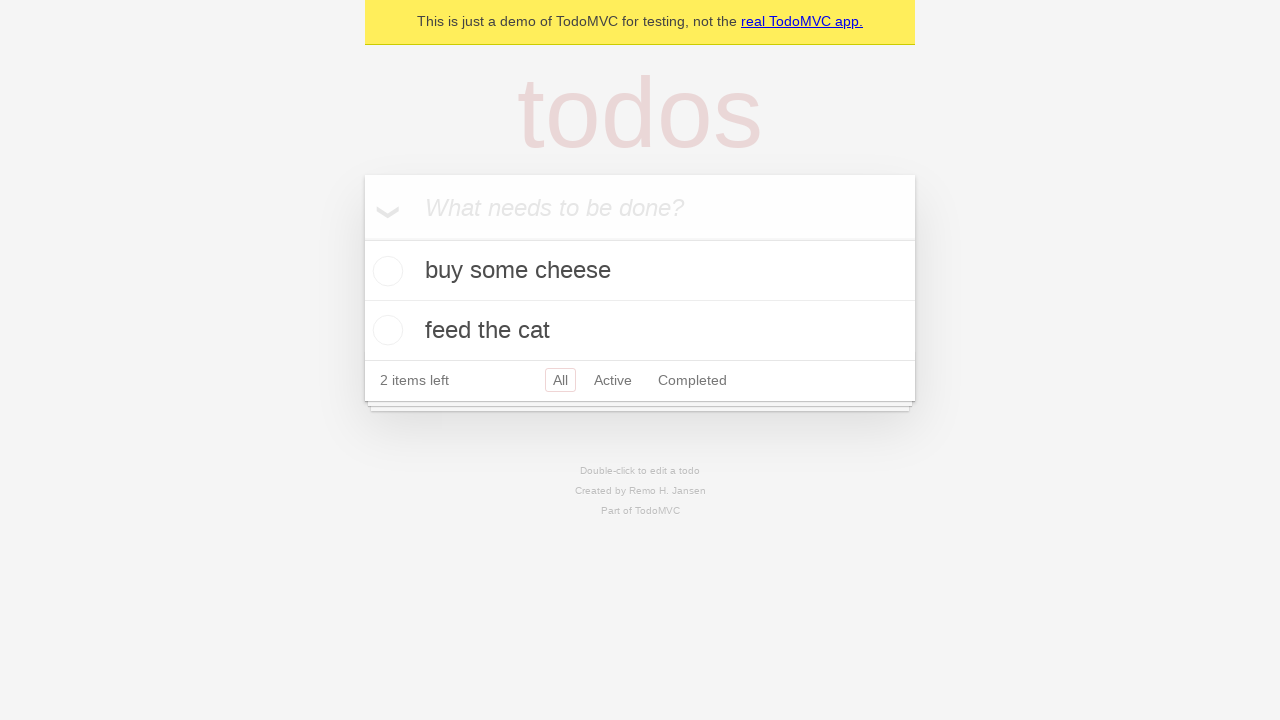

Filled third todo input with 'book a doctors appointment' on internal:attr=[placeholder="What needs to be done?"i]
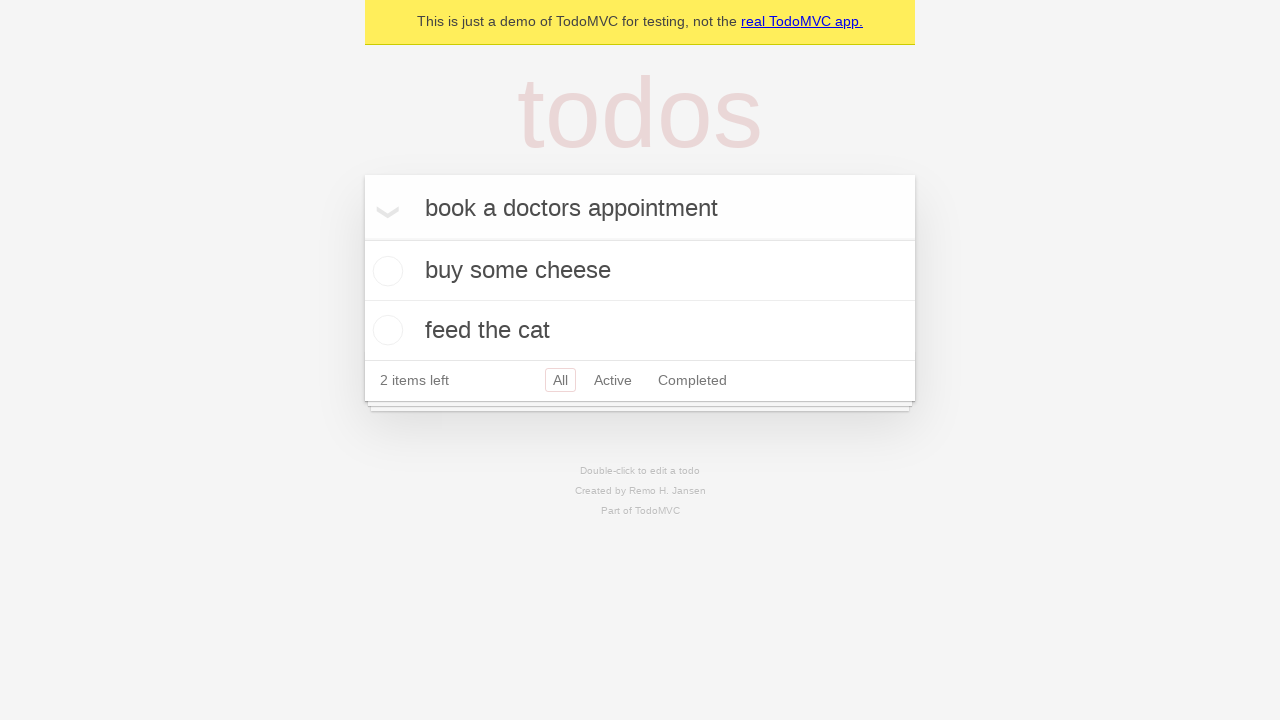

Pressed Enter to create third todo on internal:attr=[placeholder="What needs to be done?"i]
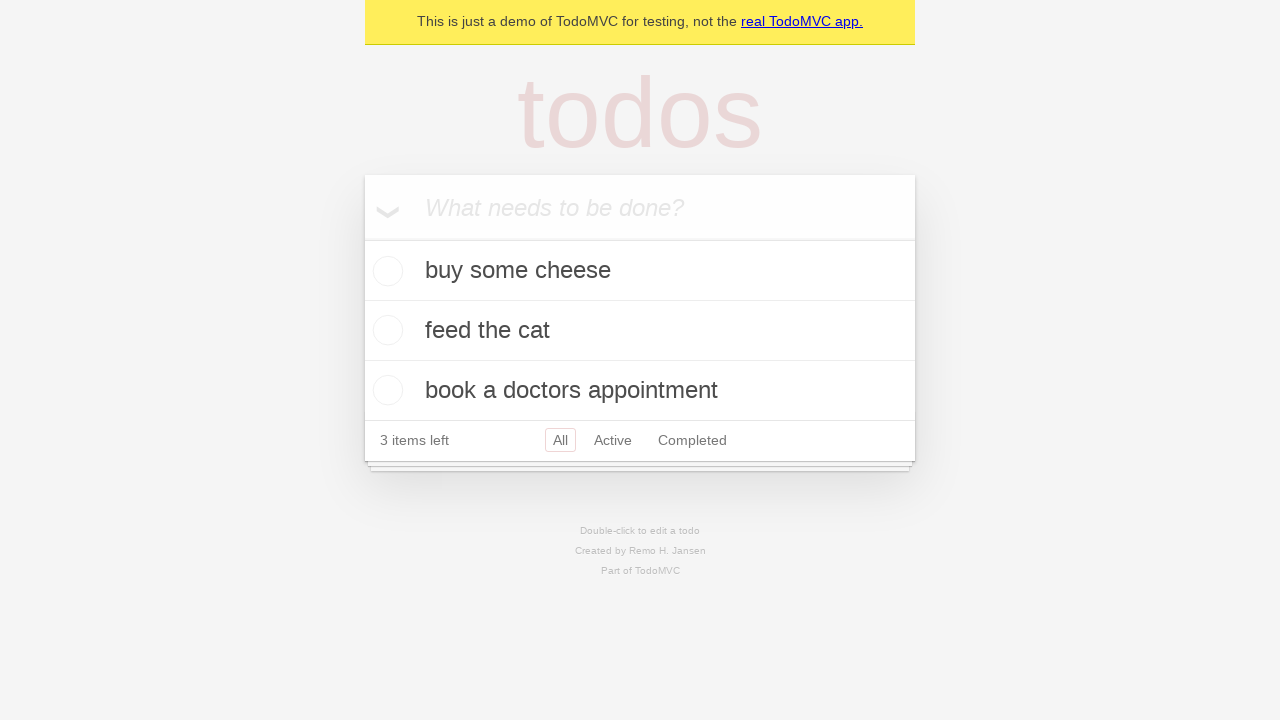

Double-clicked on second todo to enter edit mode at (640, 331) on internal:testid=[data-testid="todo-item"s] >> nth=1
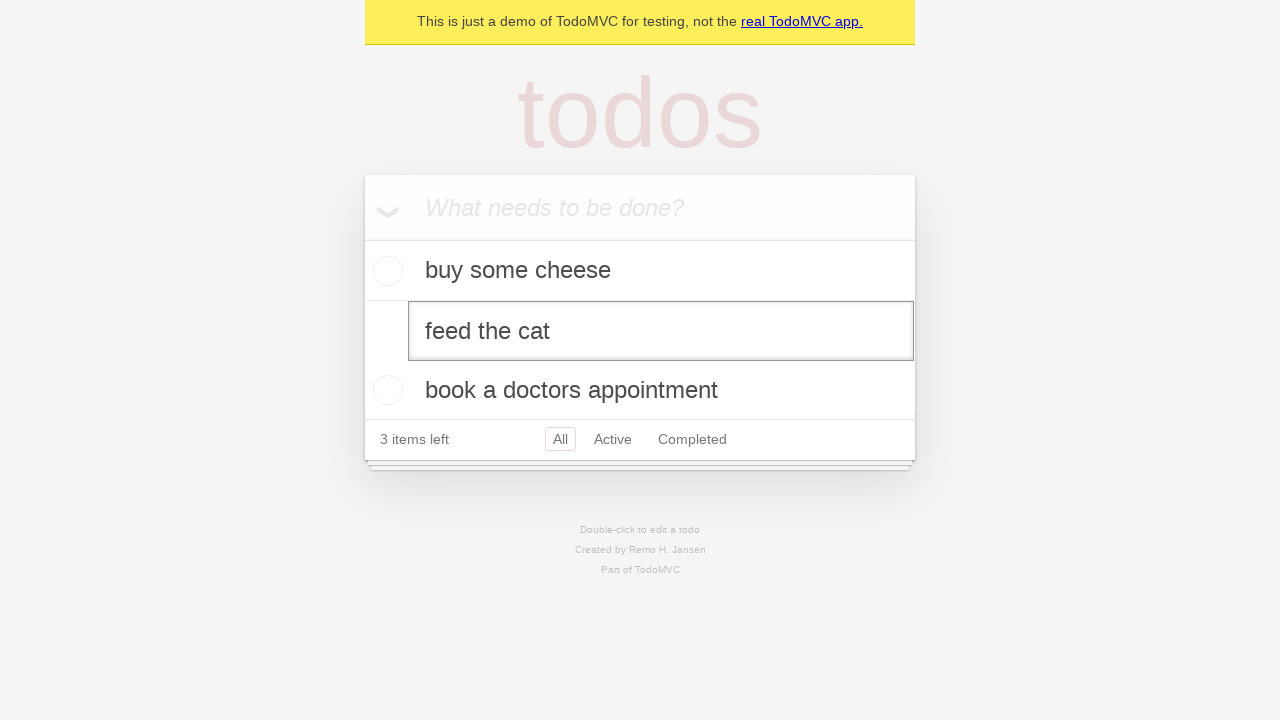

Filled edit textbox with 'buy some sausages' on internal:testid=[data-testid="todo-item"s] >> nth=1 >> internal:role=textbox[nam
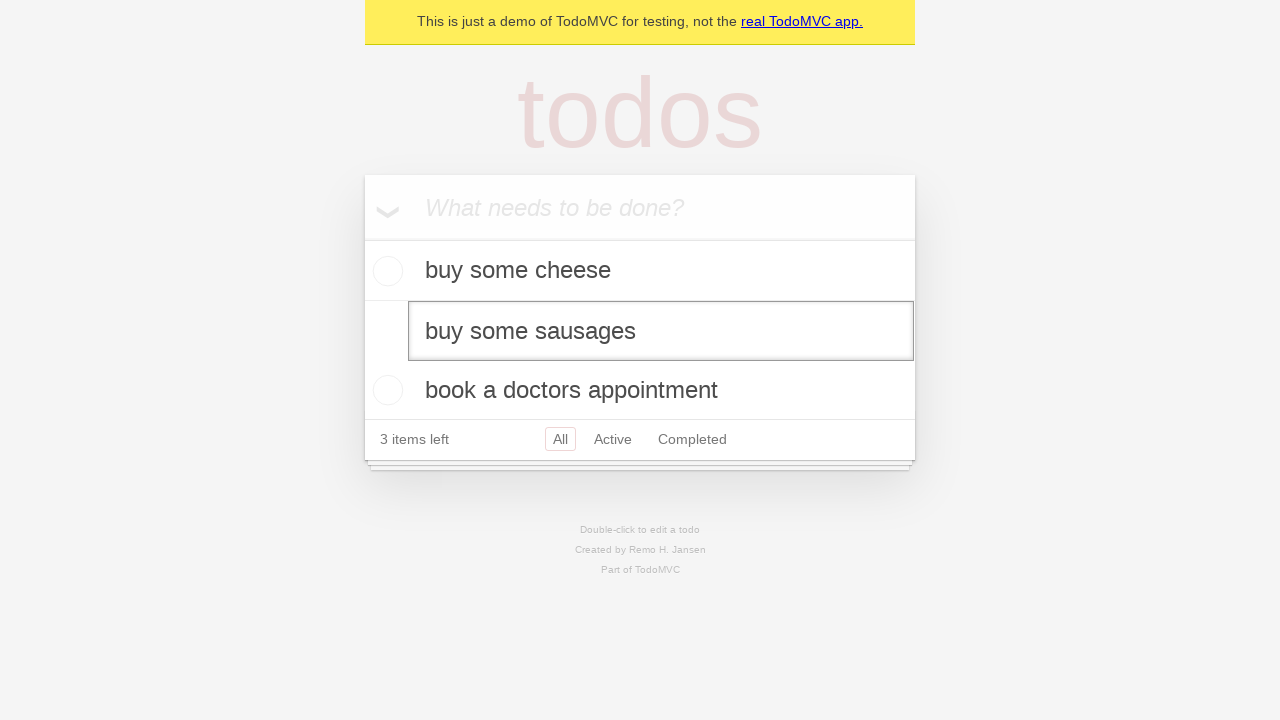

Pressed Escape to cancel edit and verify todo text reverted on internal:testid=[data-testid="todo-item"s] >> nth=1 >> internal:role=textbox[nam
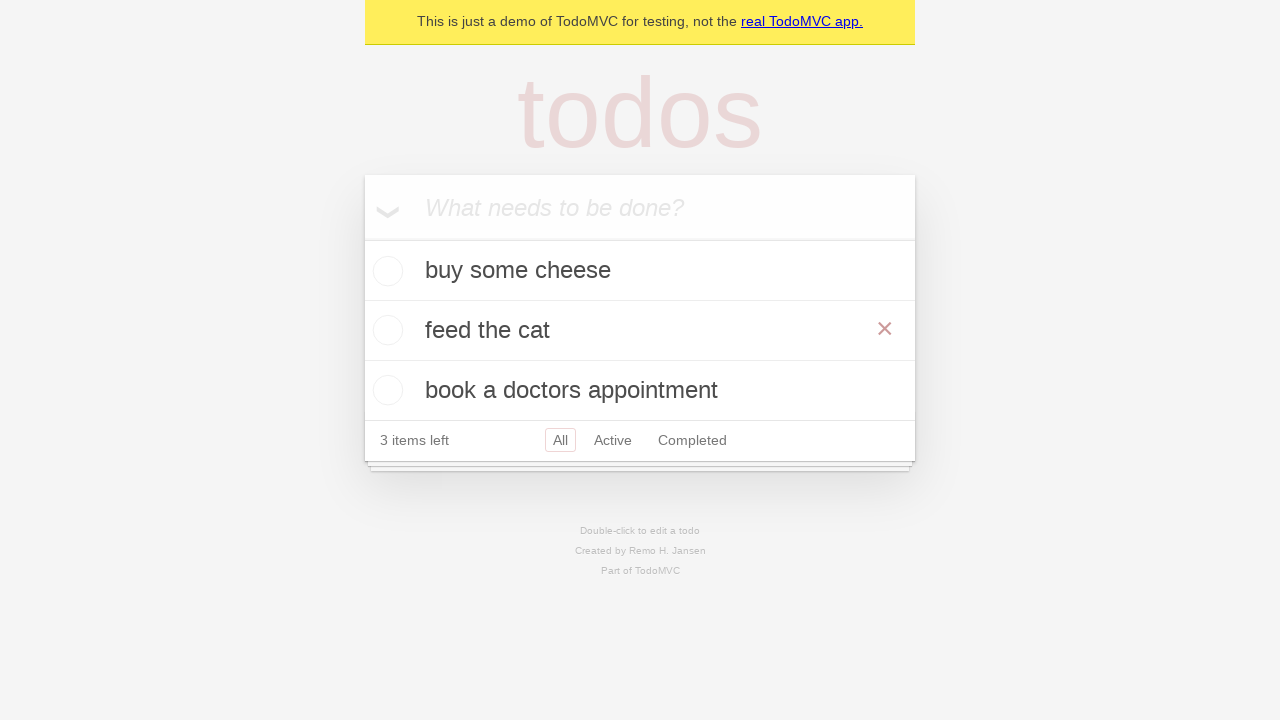

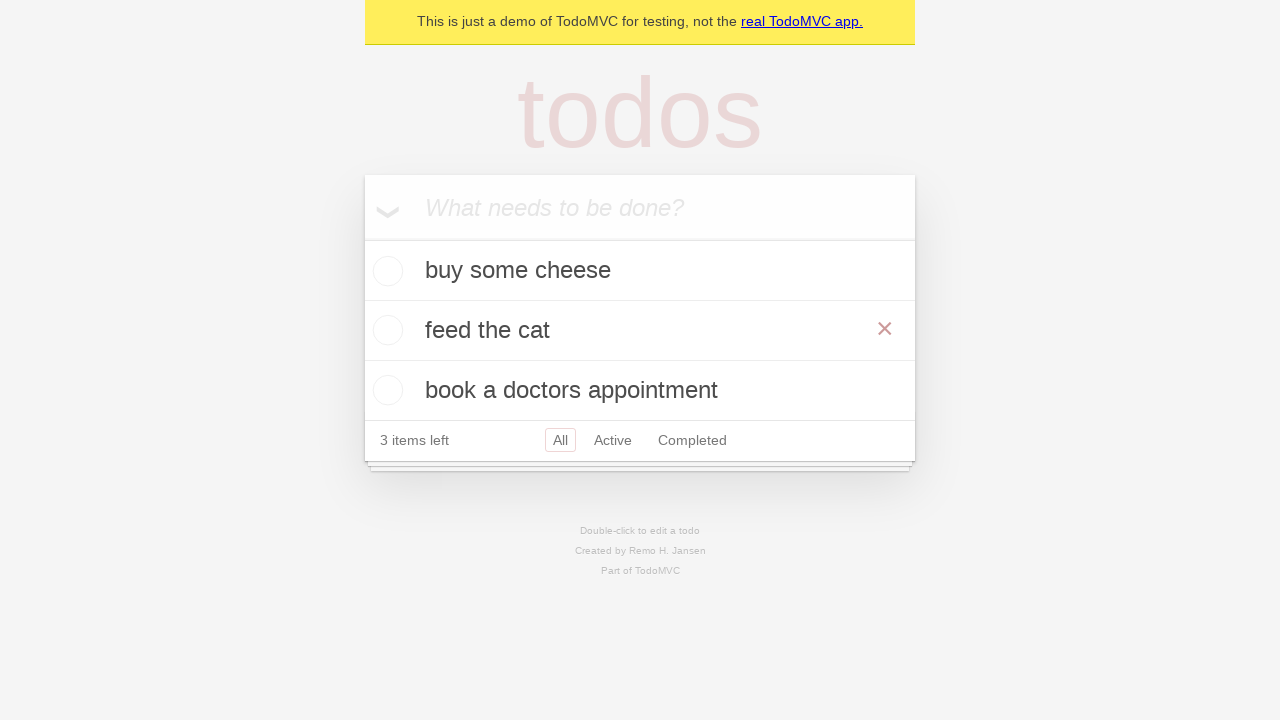